Tests a community poll on a men's clothing page by selecting the "More colors to choose" option from radio buttons and submitting the poll

Starting URL: https://adoring-pasteur-3ae17d.netlify.app/mens.html

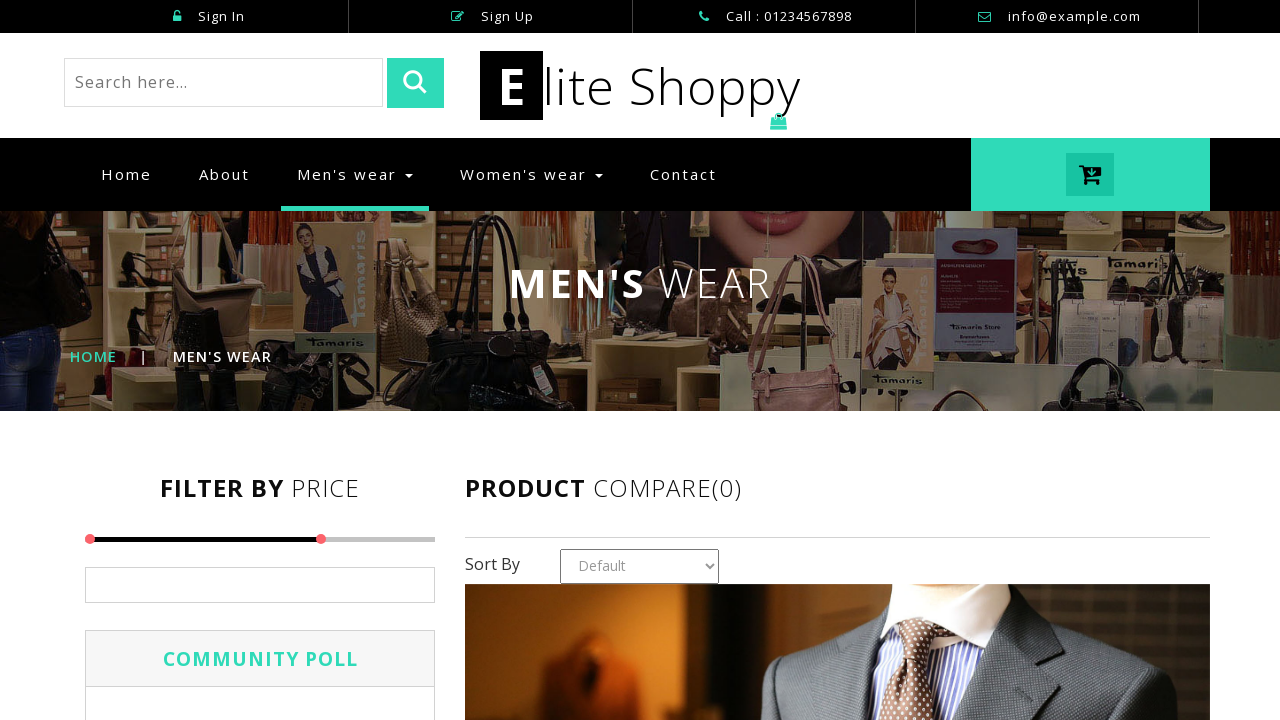

Located all checkbox elements on the community poll
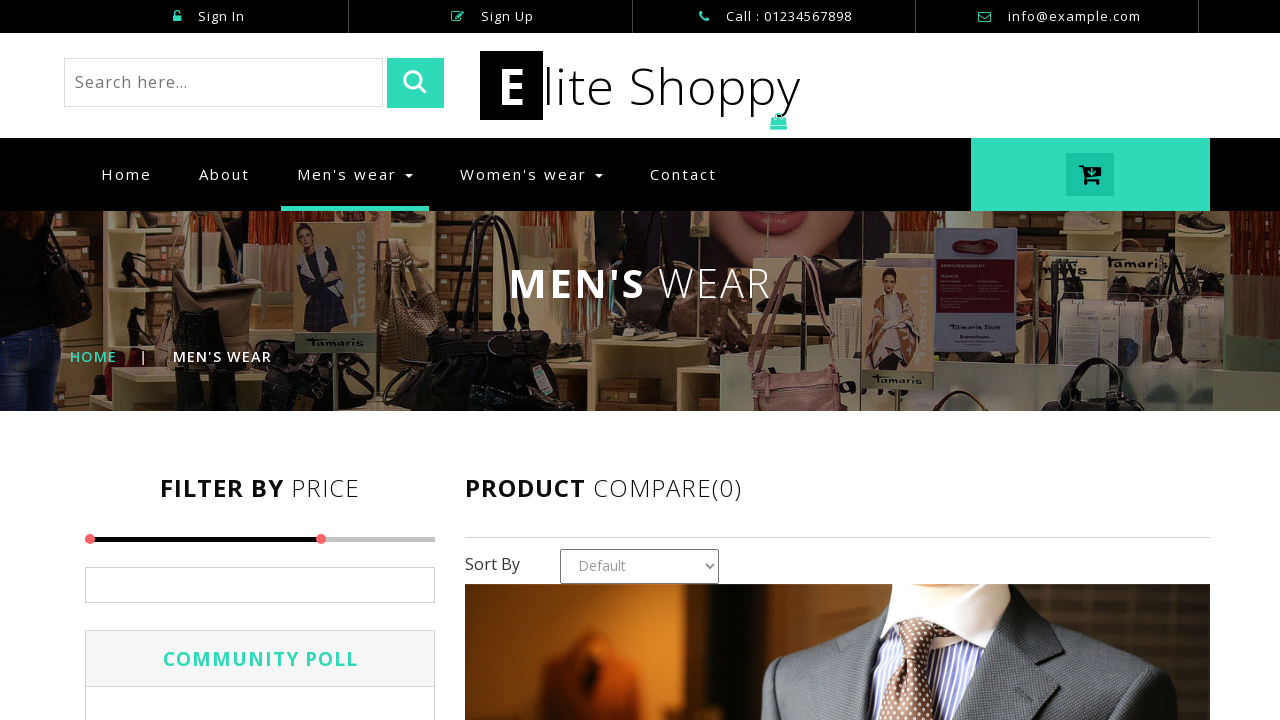

Selected 'More colors to choose' option from poll radio buttons at (260, 361) on .check_box >> nth=4
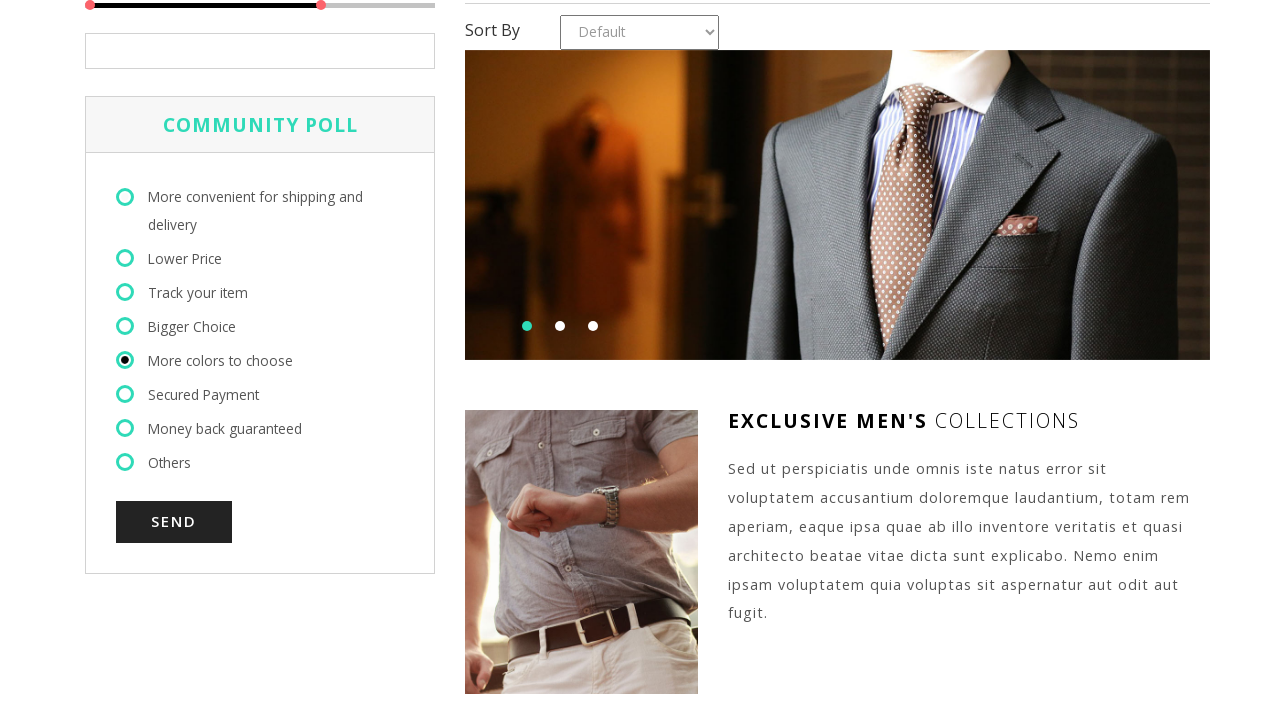

Clicked submit button to submit the community poll response at (416, 83) on [type='submit']
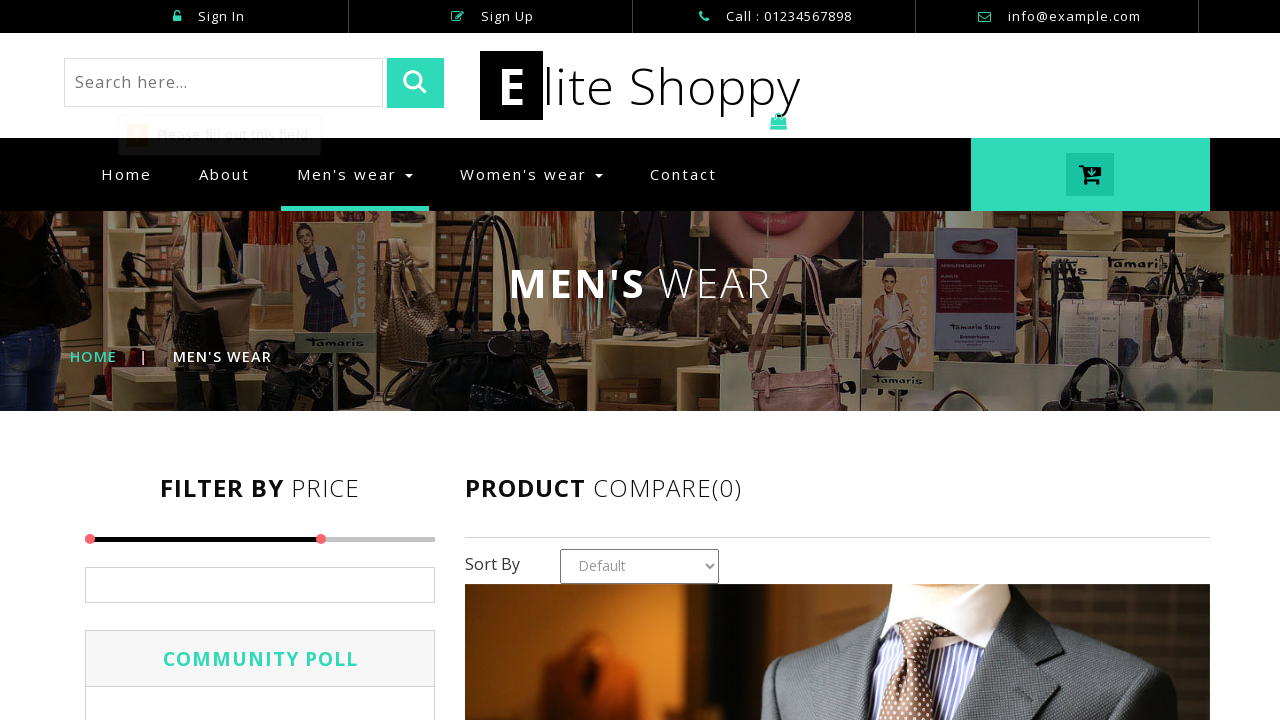

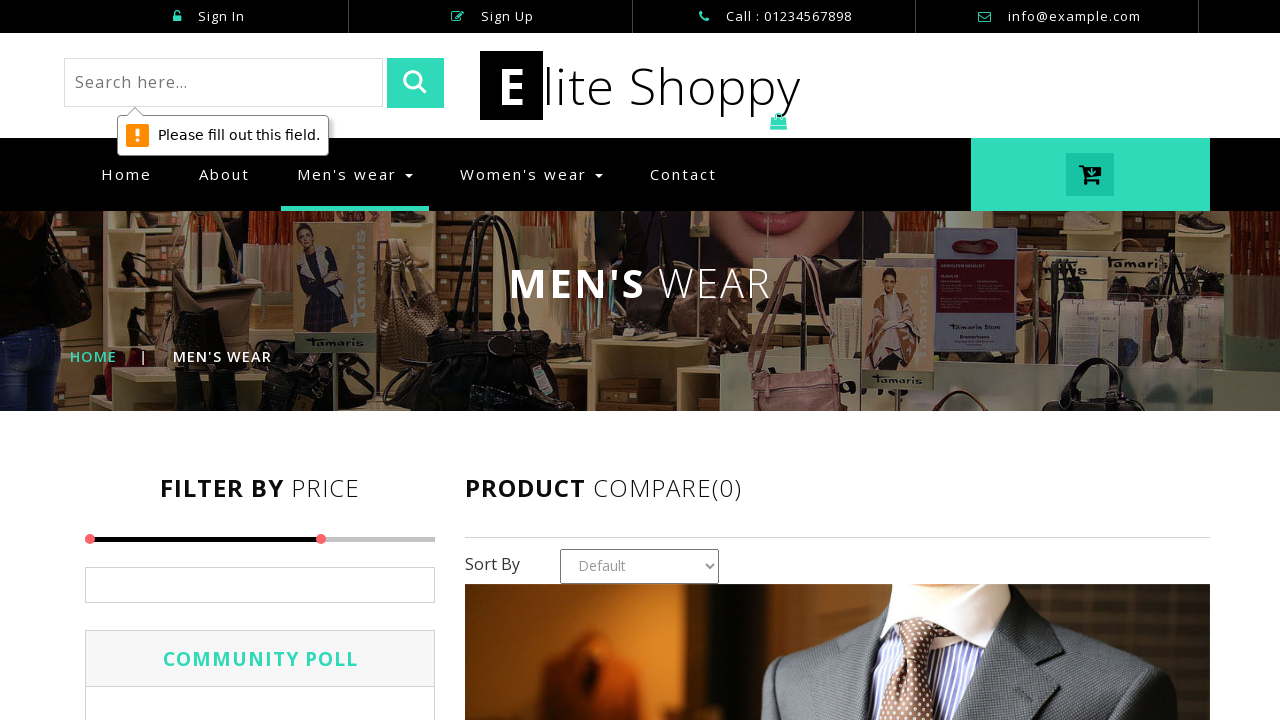